Navigates to the nested frames example page and switches to the left frame to verify frame switching functionality

Starting URL: https://the-internet.herokuapp.com

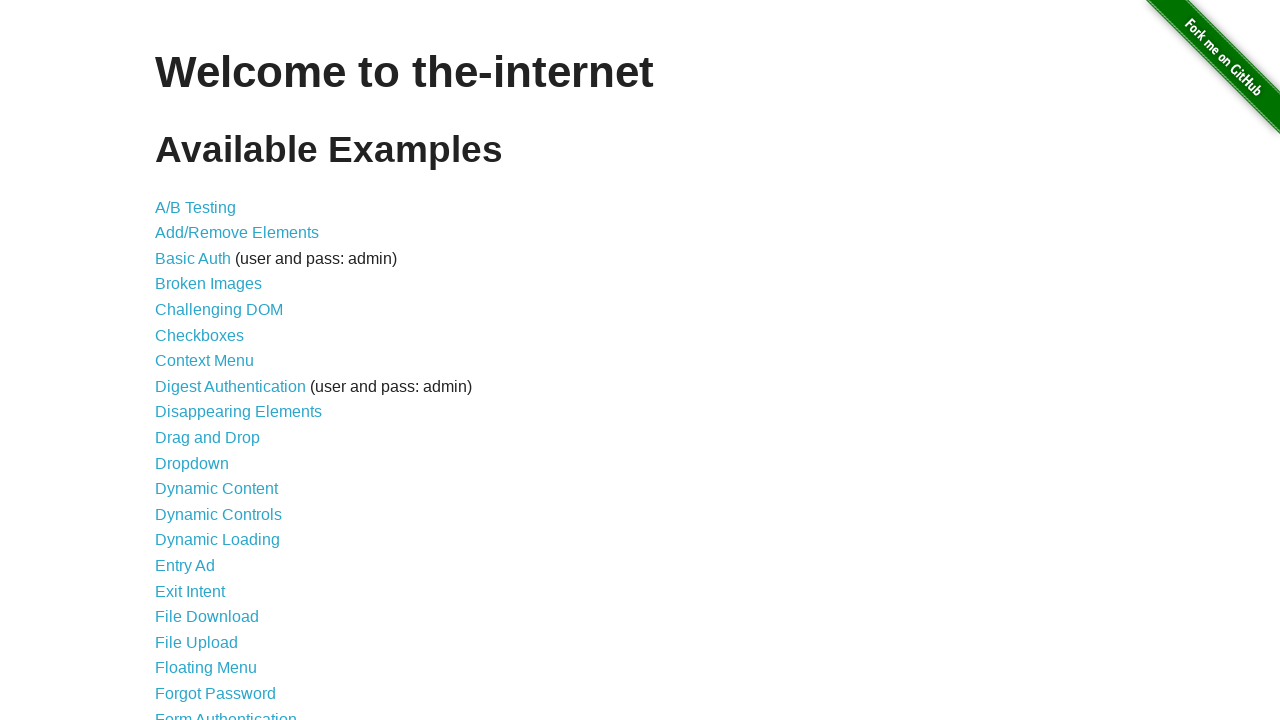

Clicked on frames link at (182, 361) on xpath=//a[contains(@href,'/frames')]
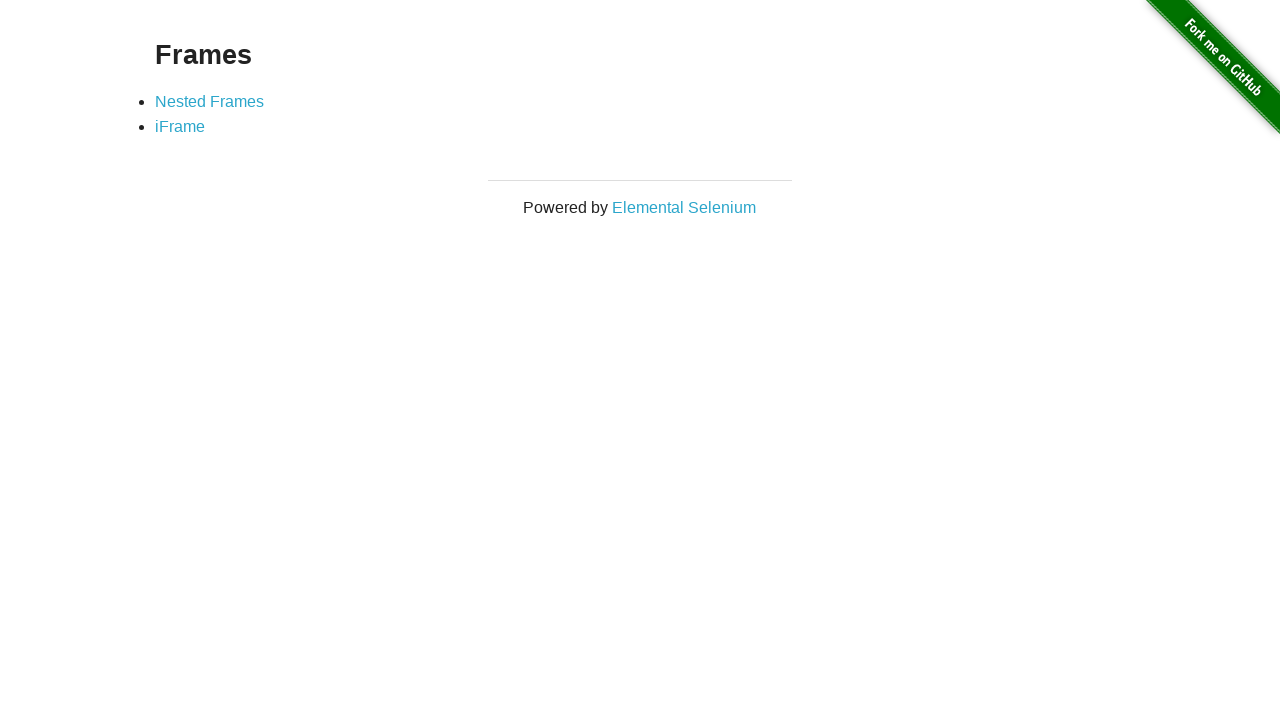

Clicked on nested frames link to navigate to nested frames example page at (210, 101) on xpath=//a[contains(@href,'/nested_frames')]
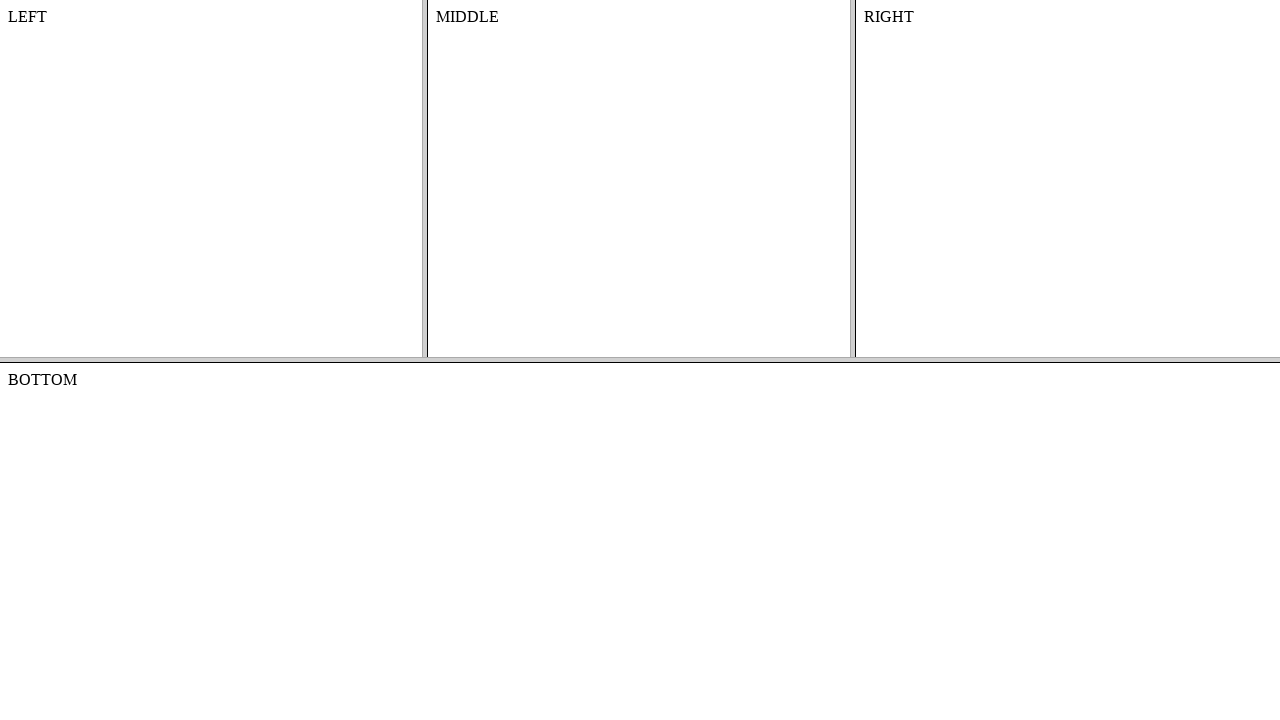

Switched to the left frame
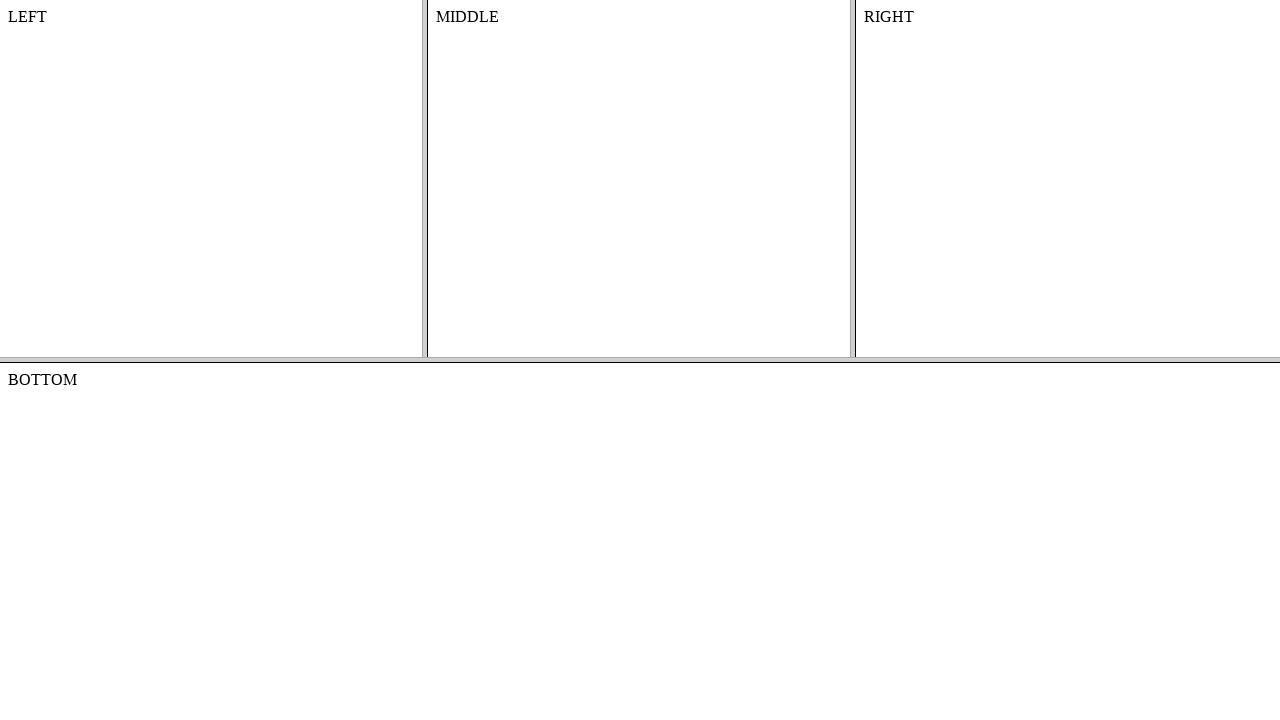

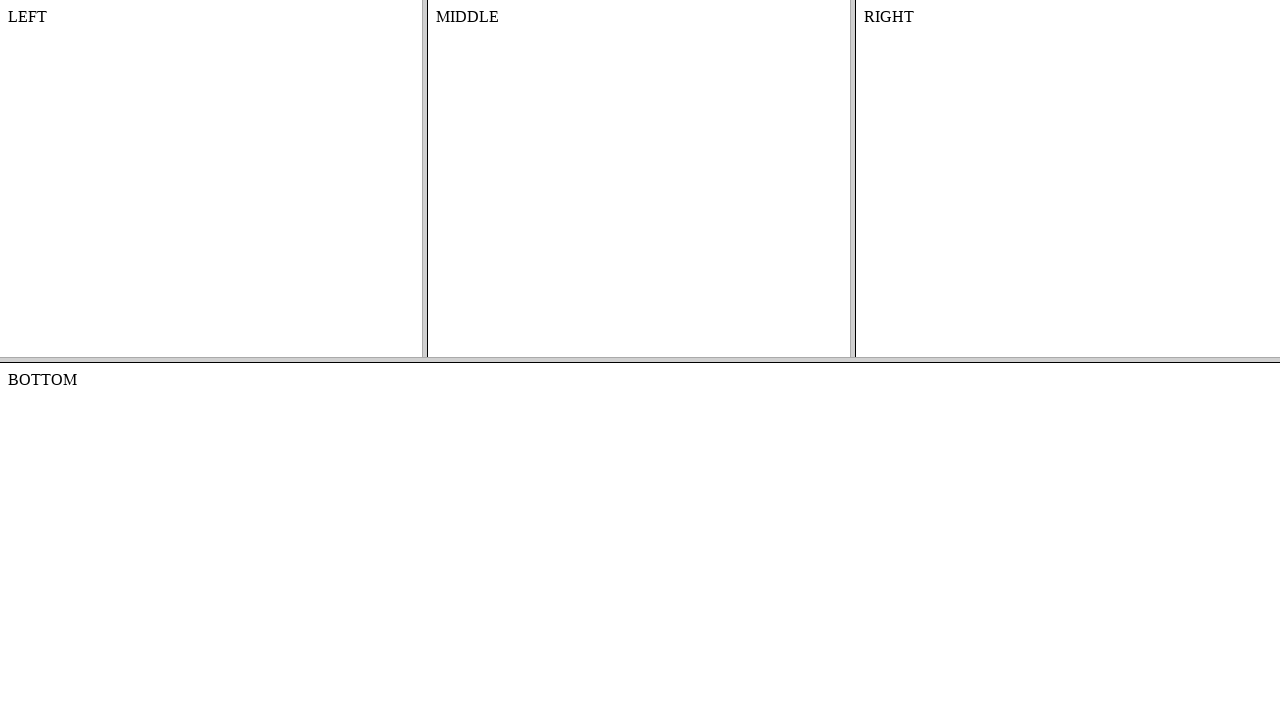